Tests a Selenium practice form by filling in personal details including name, gender, experience, date, profession, automation tools, continent, and Selenium commands, then submits the form.

Starting URL: https://www.techlistic.com/p/selenium-practice-form.html

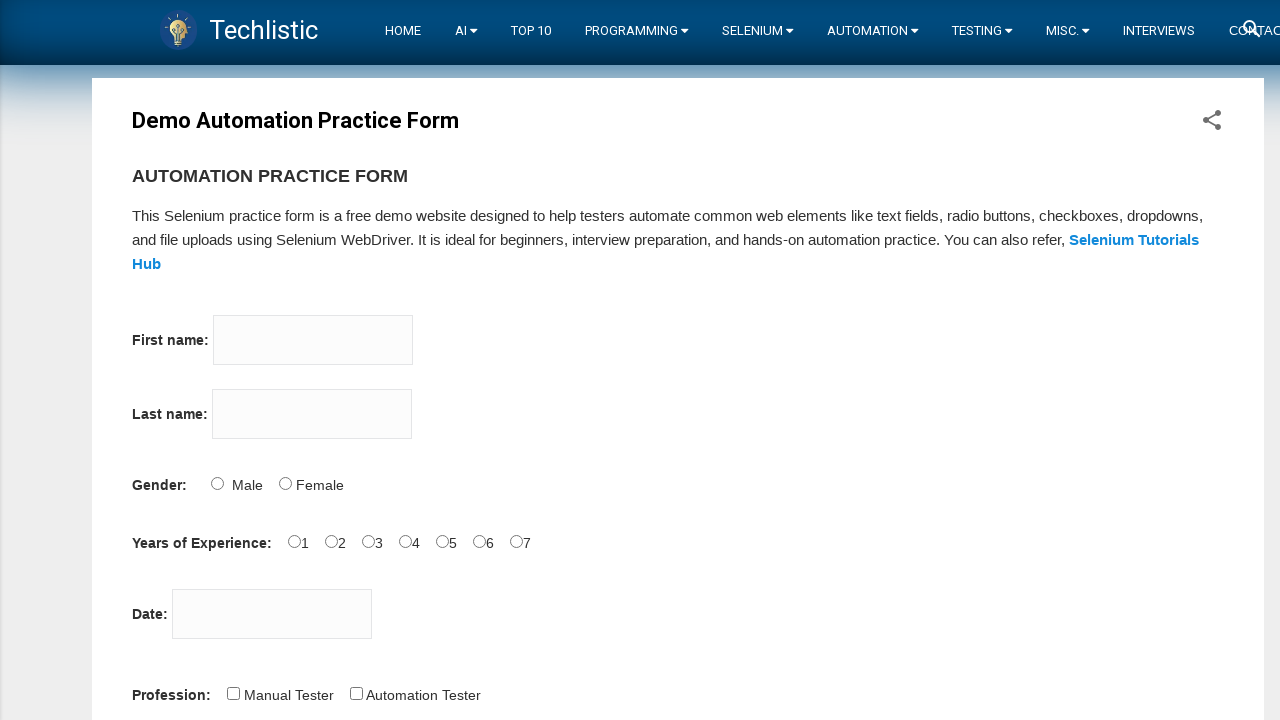

Filled first name field with 'marcus' on input[name='firstname']
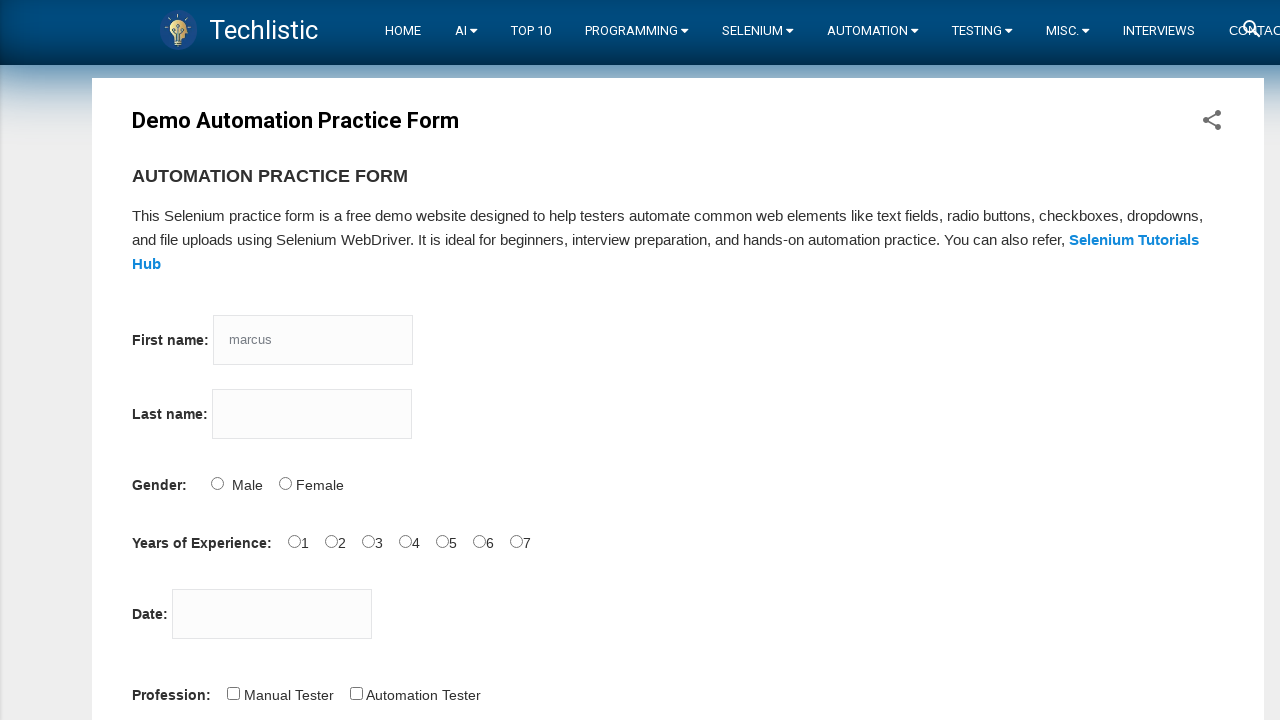

Filled last name field with 'johnson' on input[name='lastname']
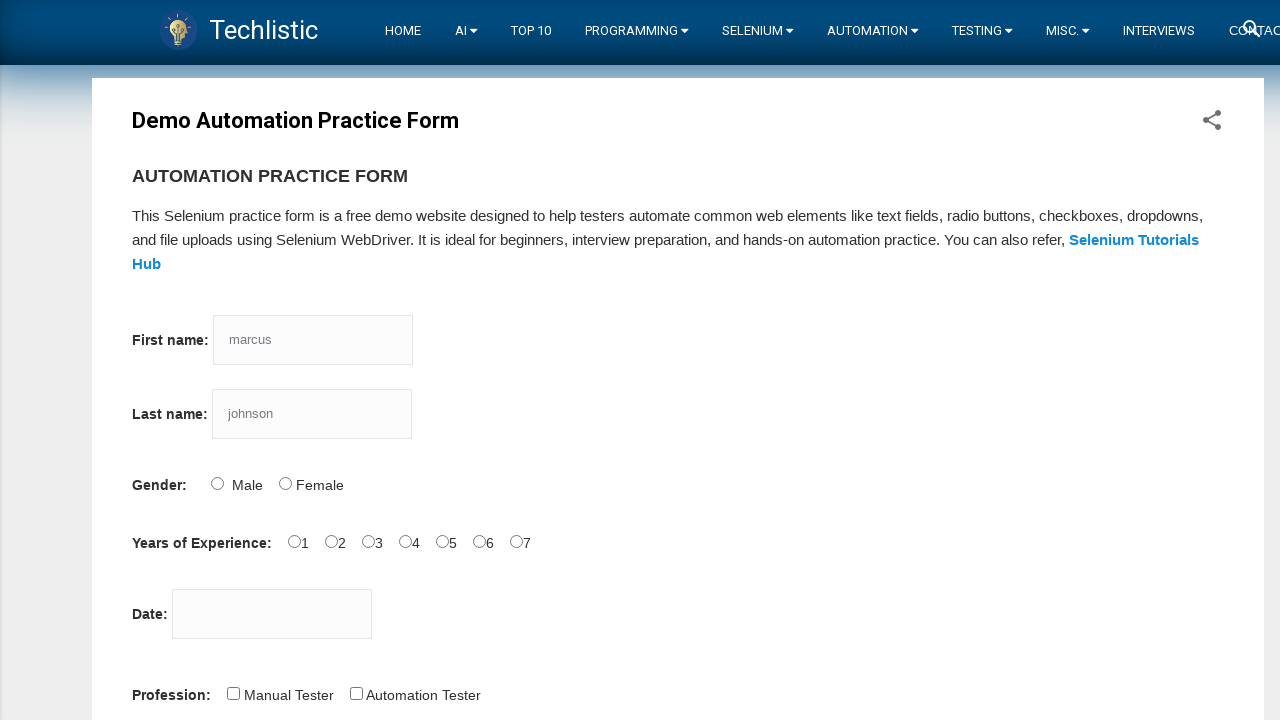

Selected Male gender option at (217, 483) on input[value='Male']
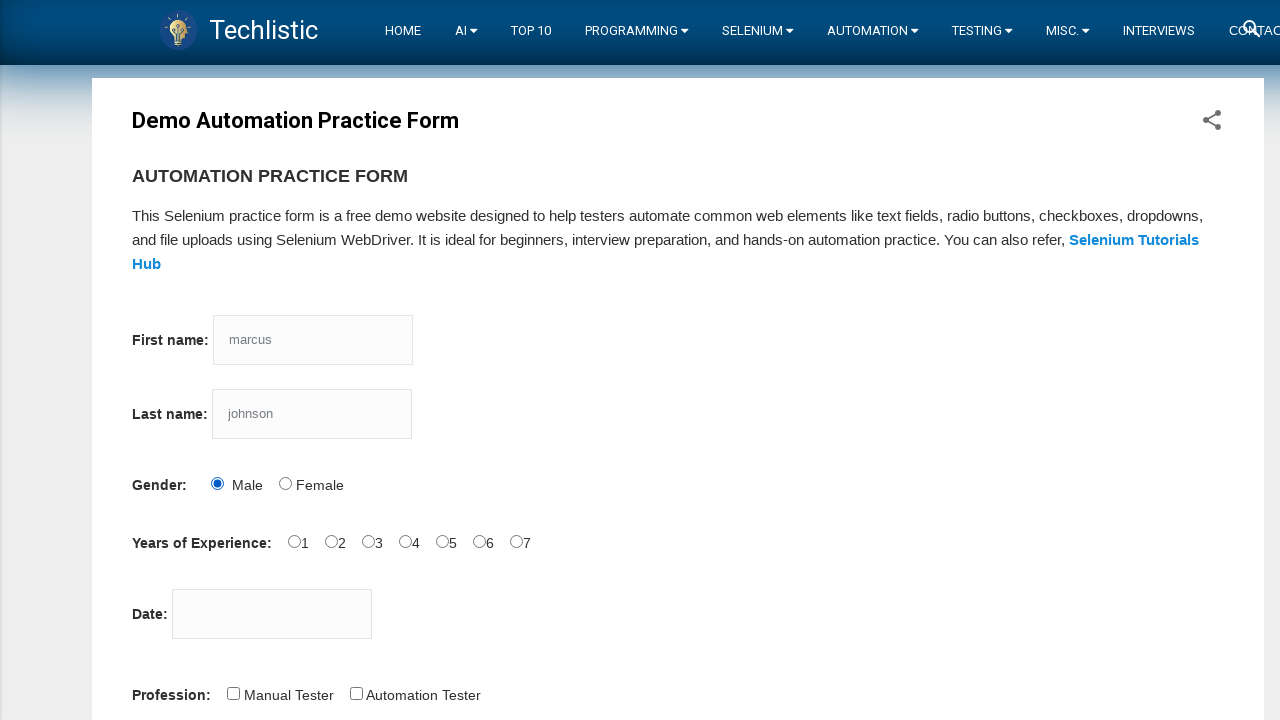

Selected 4 years of experience at (405, 541) on input[value='4']
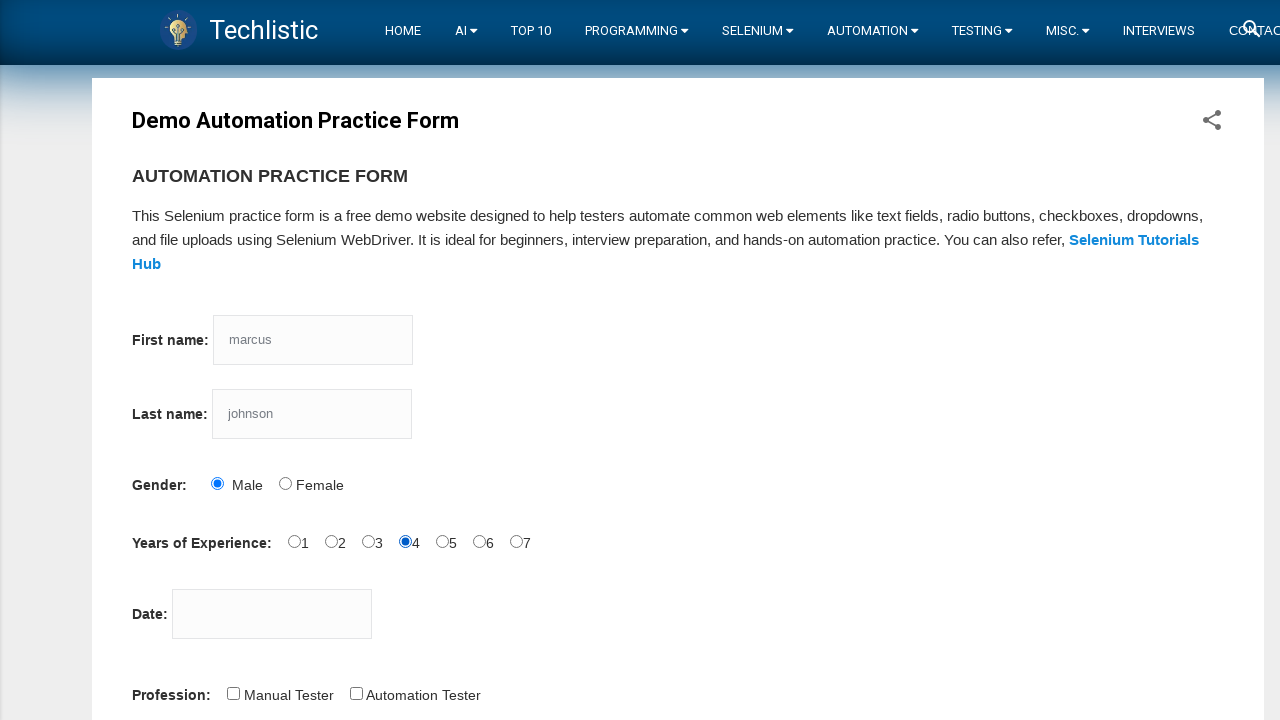

Filled date field with '22/07/2024' on input#datepicker
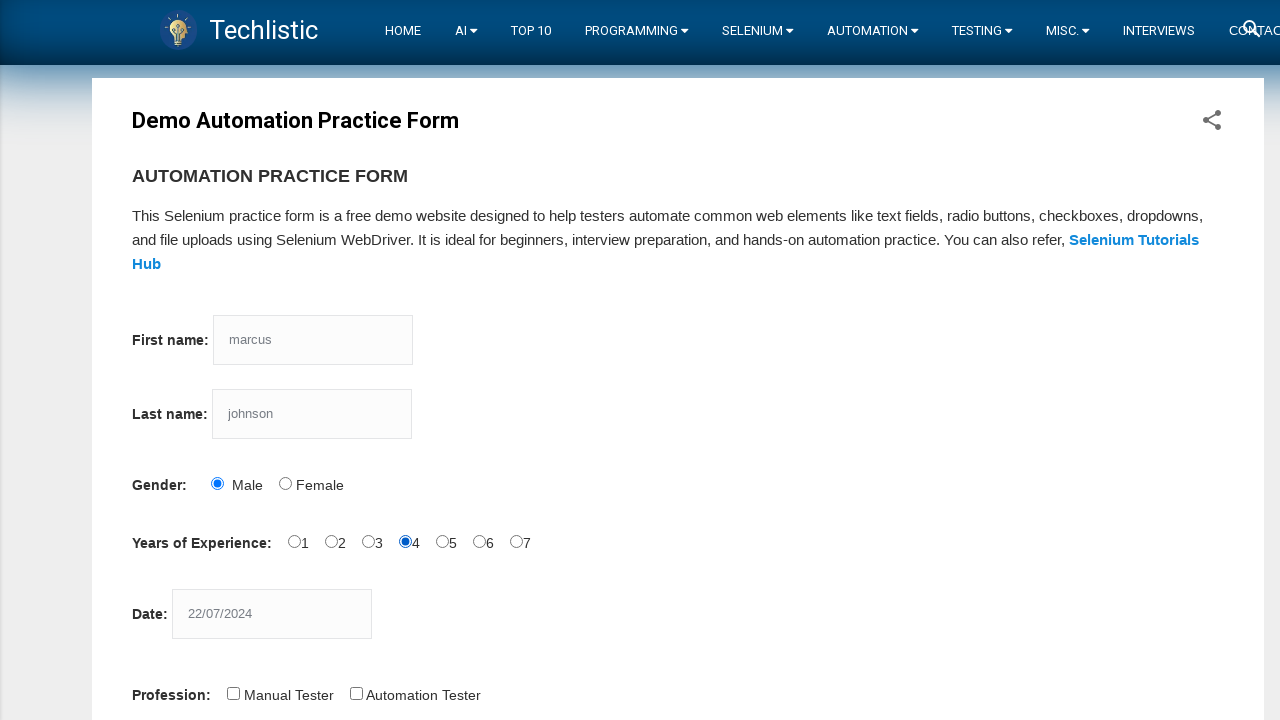

Selected QTP automation tool at (281, 360) on input[value='QTP']
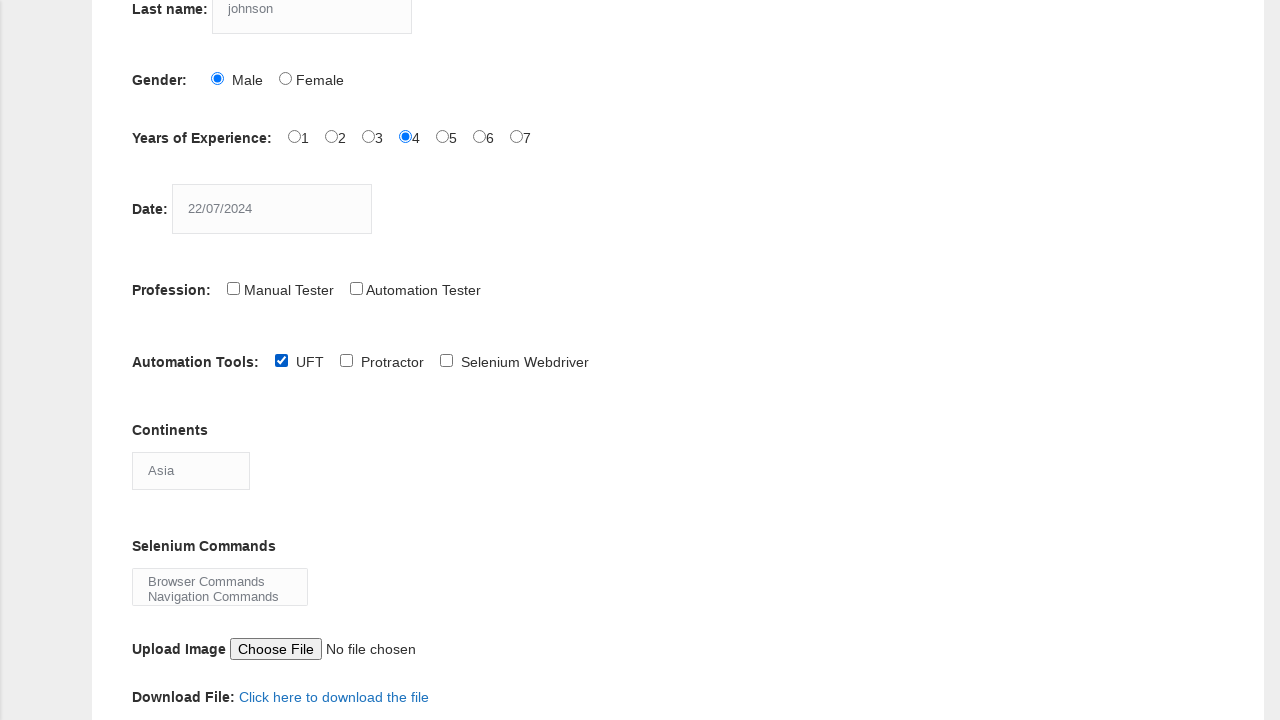

Selected Selenium Webdriver automation tool at (446, 360) on input[value='Selenium Webdriver']
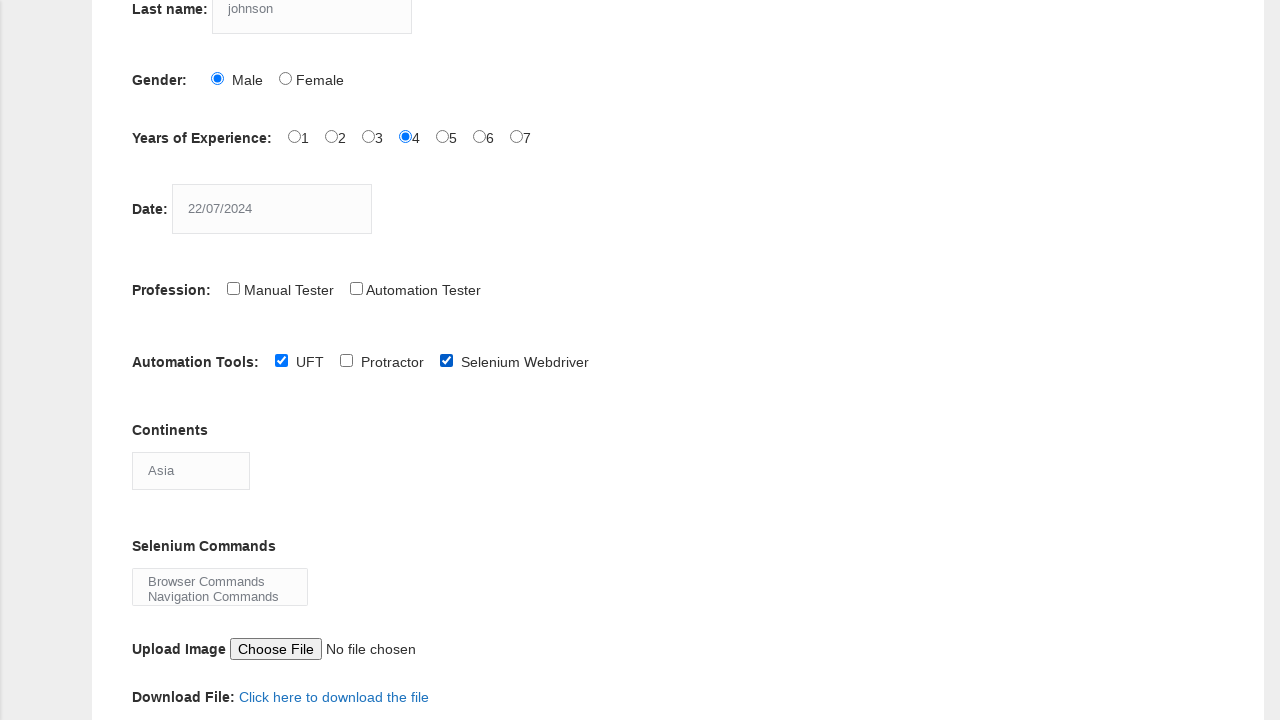

Selected Automation Tester profession at (356, 288) on input[value='Automation Tester']
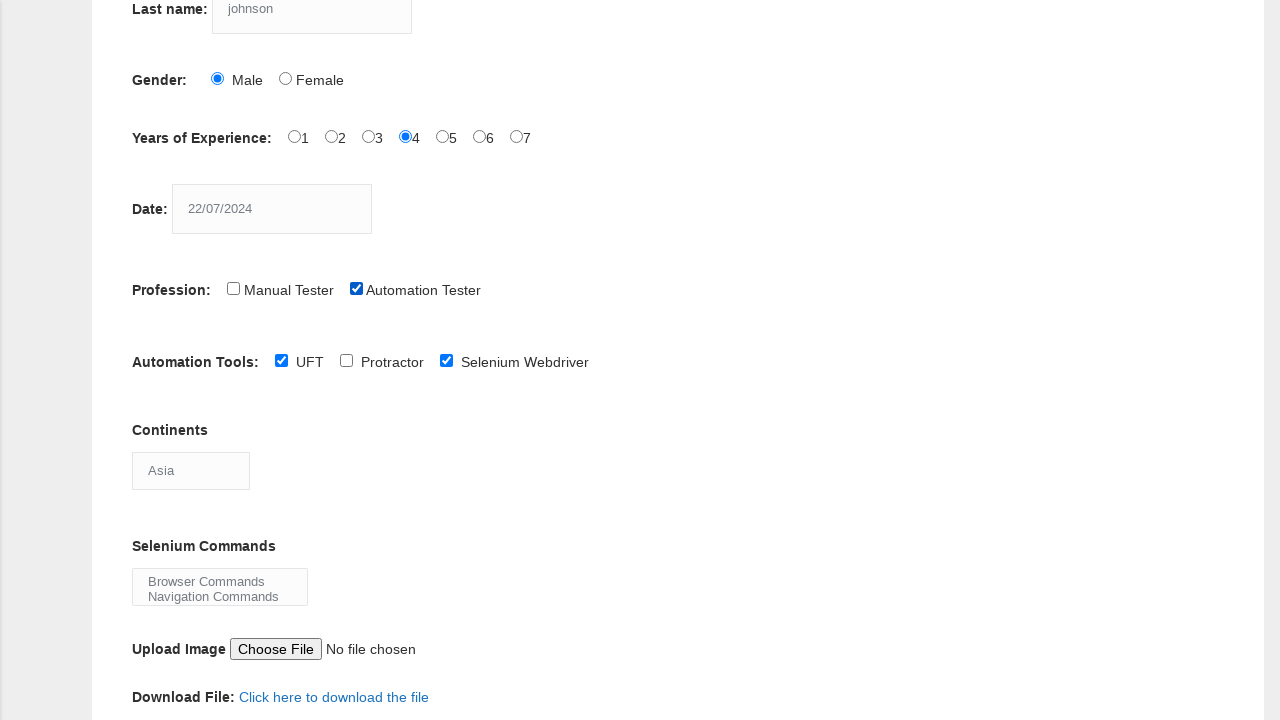

Selected Europe from continents dropdown on select[name='continents']
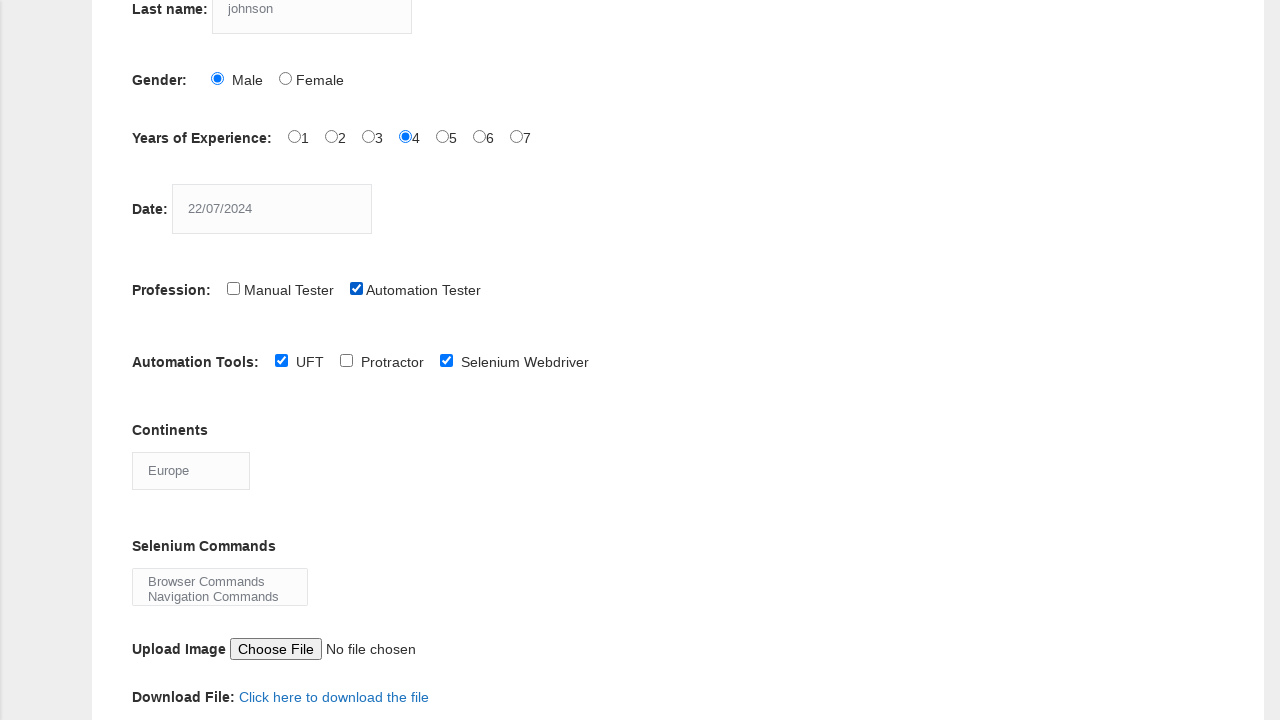

Selected Browser Commands from Selenium commands dropdown on select[name='selenium_commands']
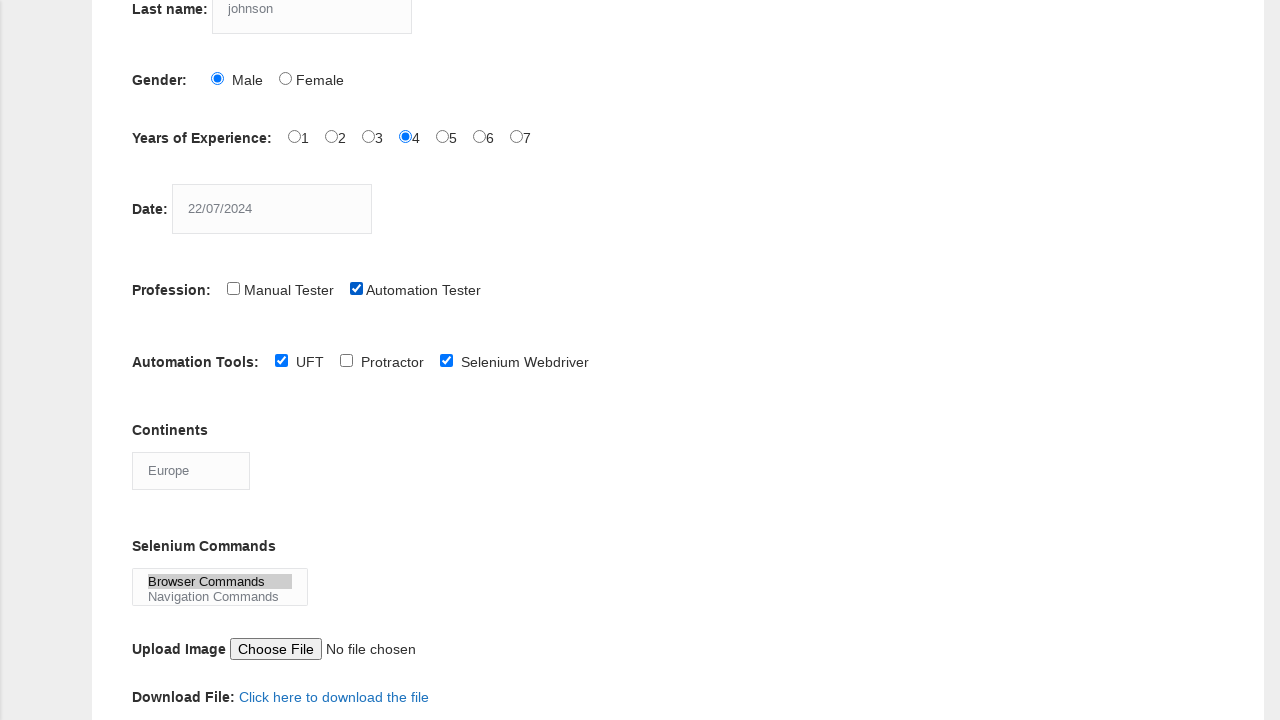

Clicked submit button to submit form at (157, 360) on button[name='submit']
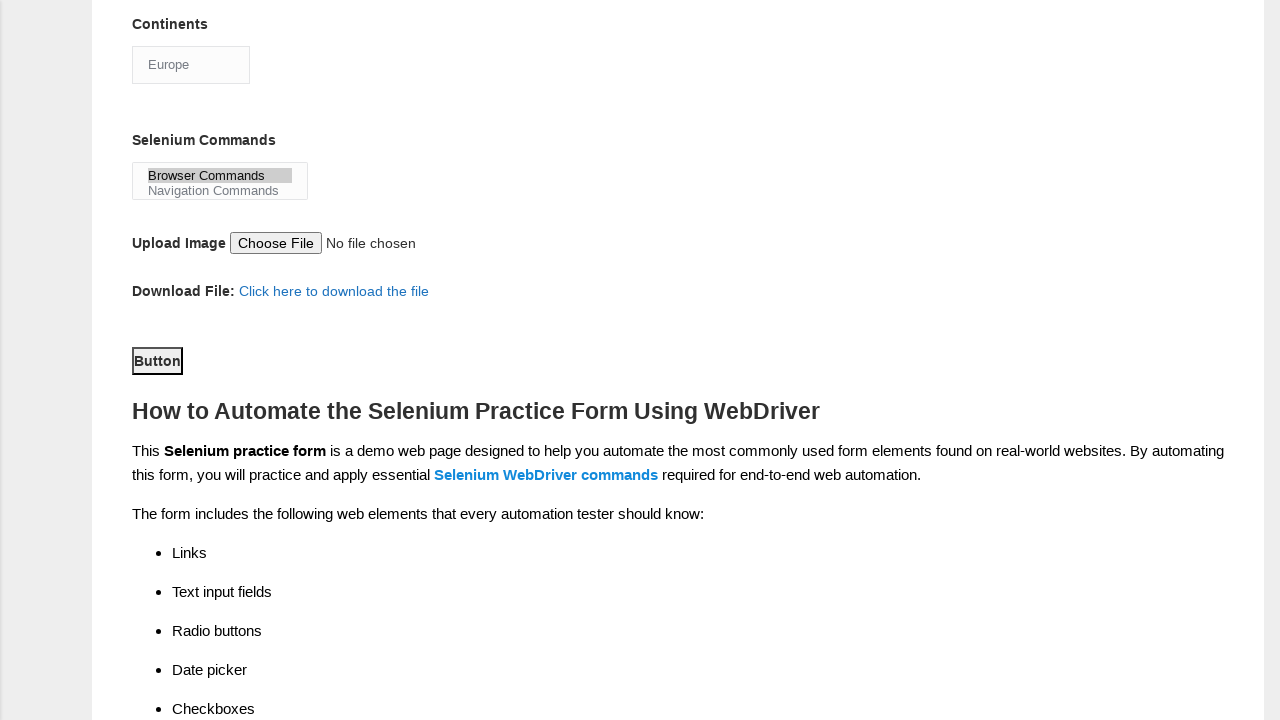

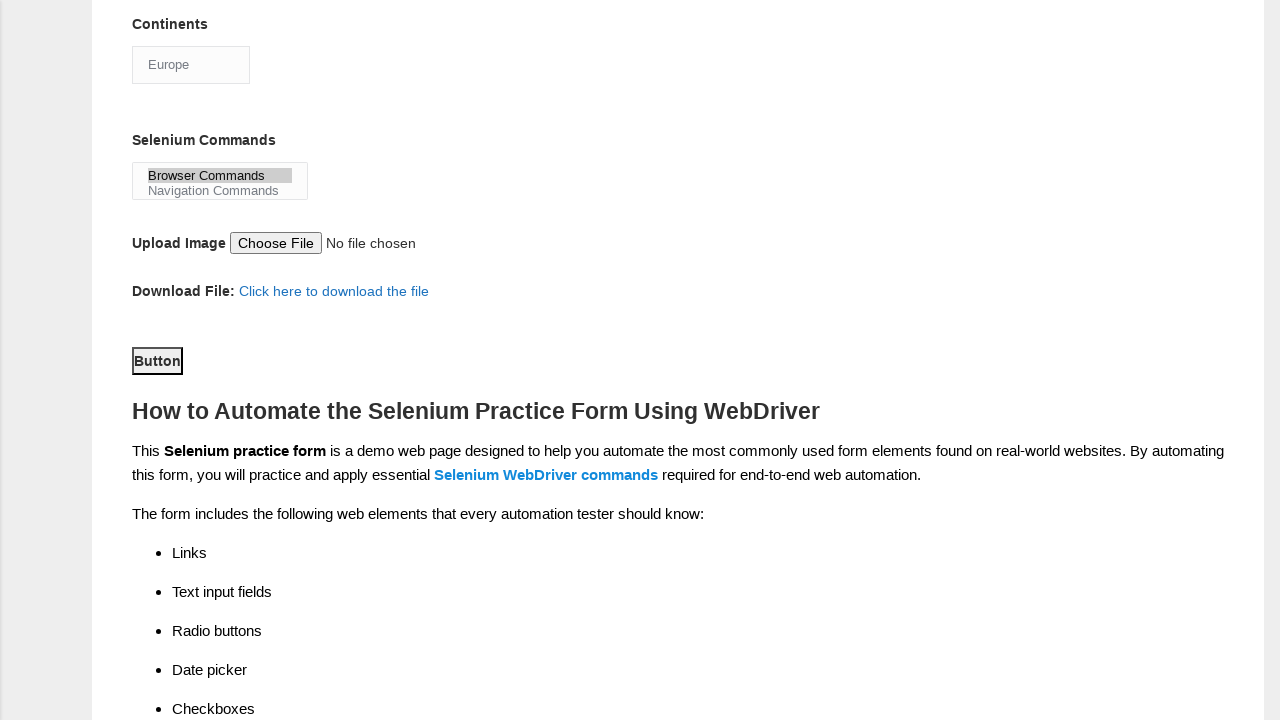